Tests RGB color sliders by moving red, green, and blue sliders to different positions

Starting URL: http://www.globalsqa.com/demo-site/sliders

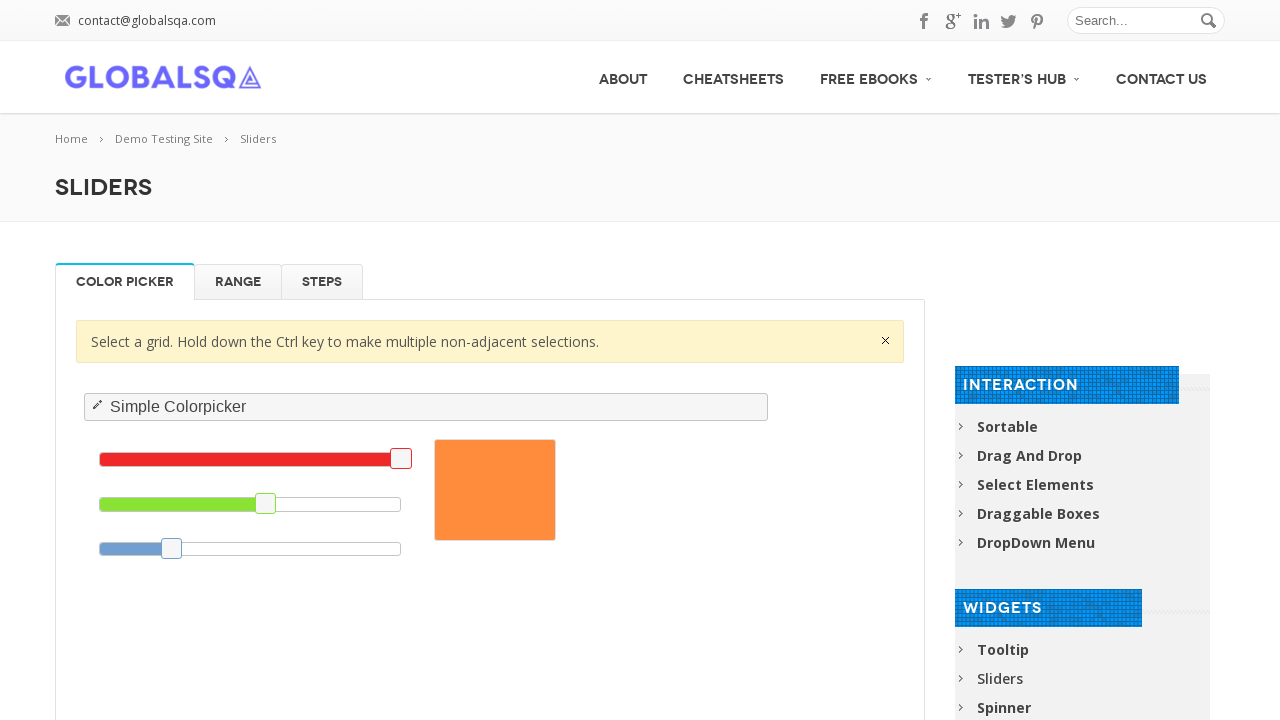

Switched to demo-frame iframe containing sliders
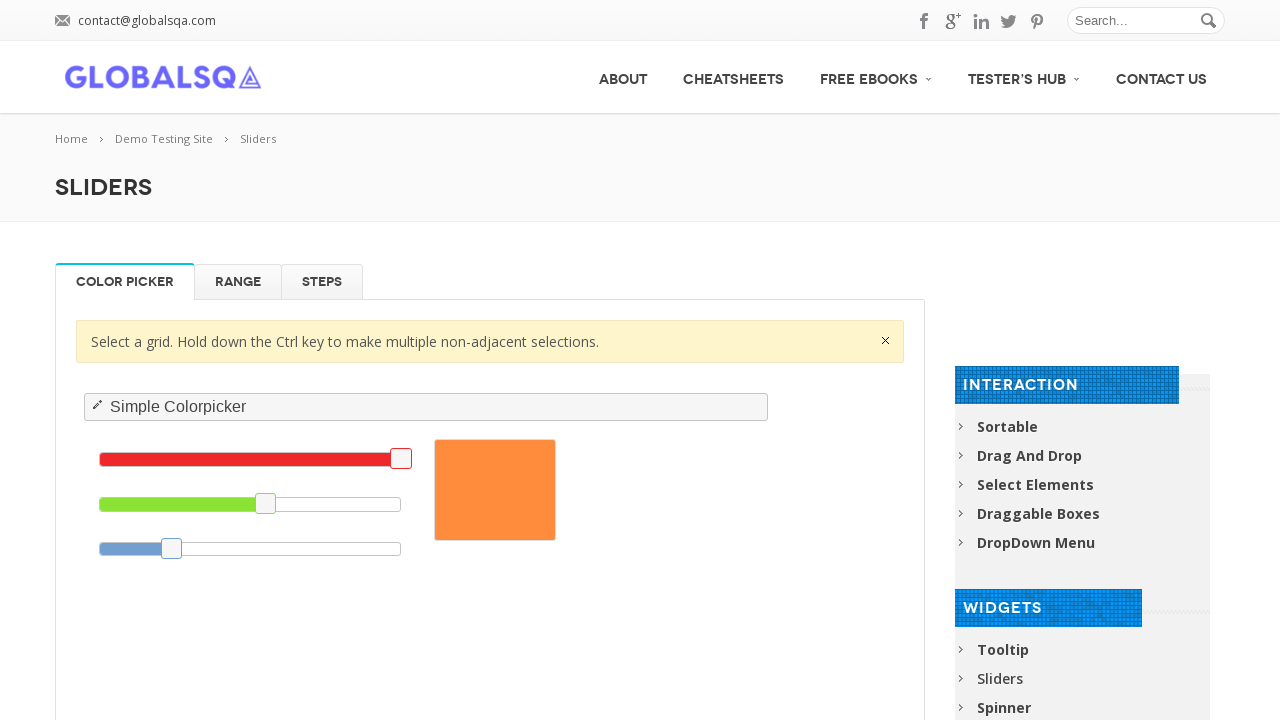

Located red slider element
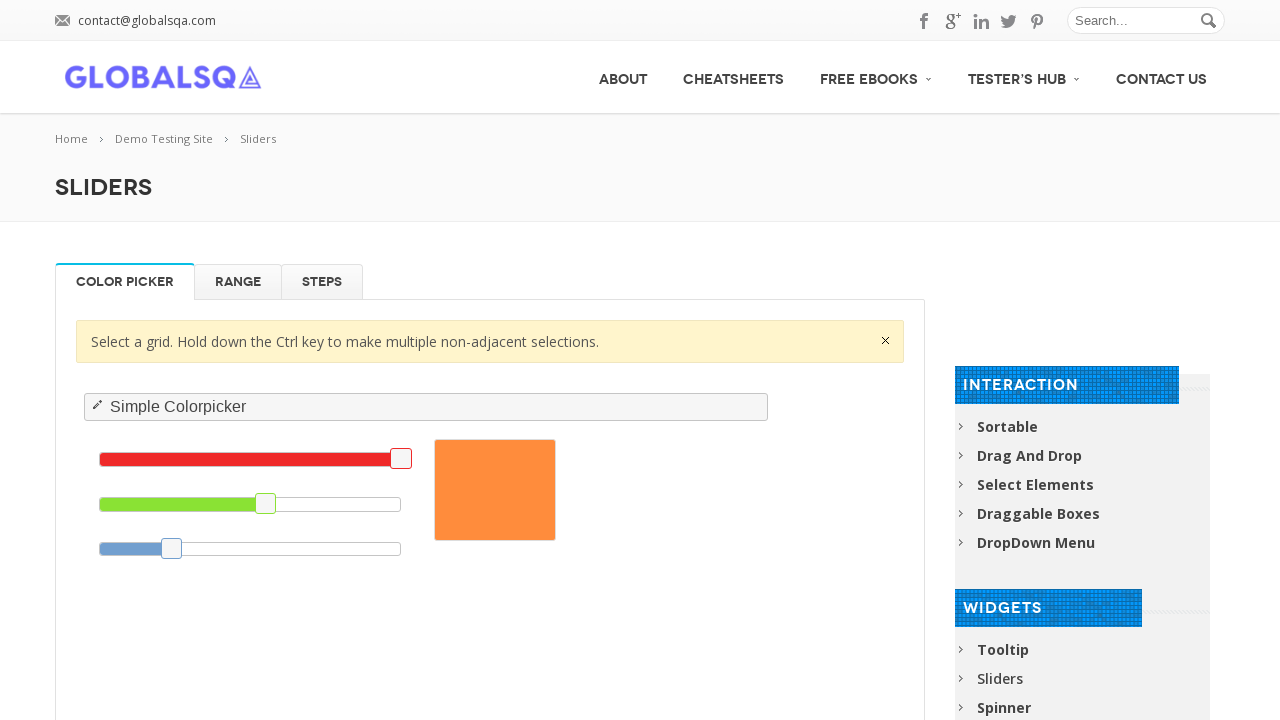

Located red slider tab/handle
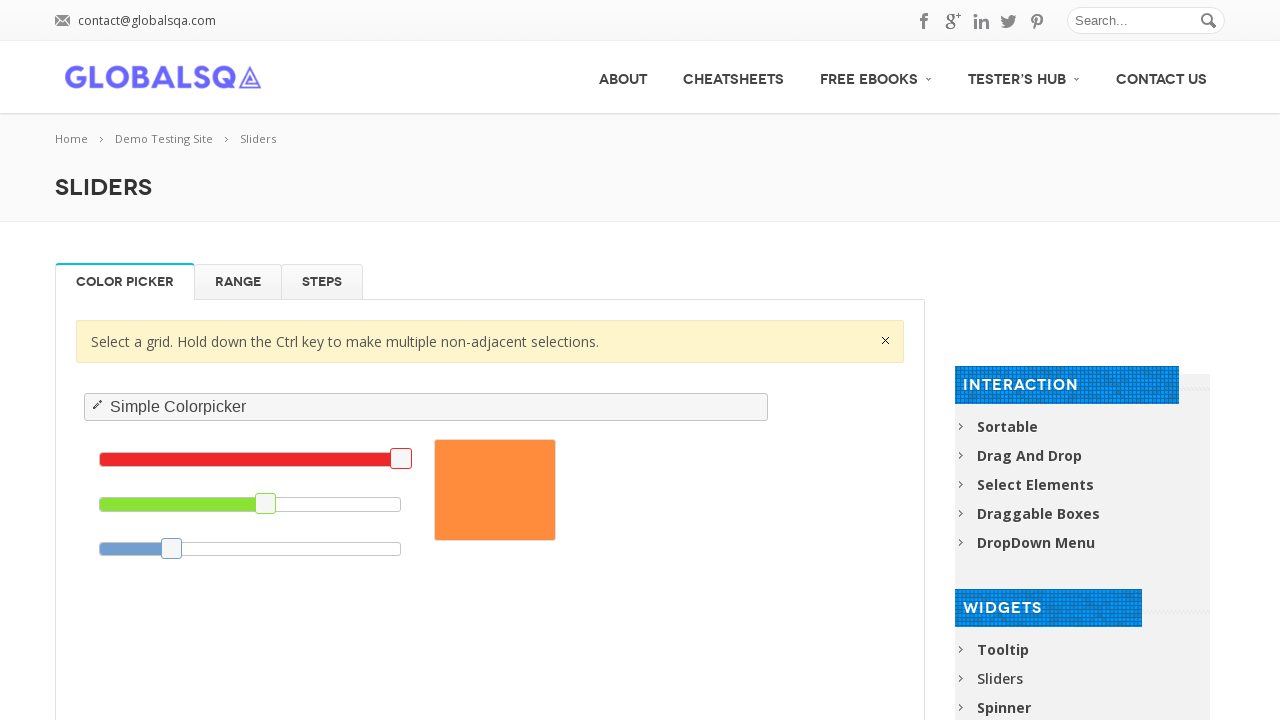

Located green slider element
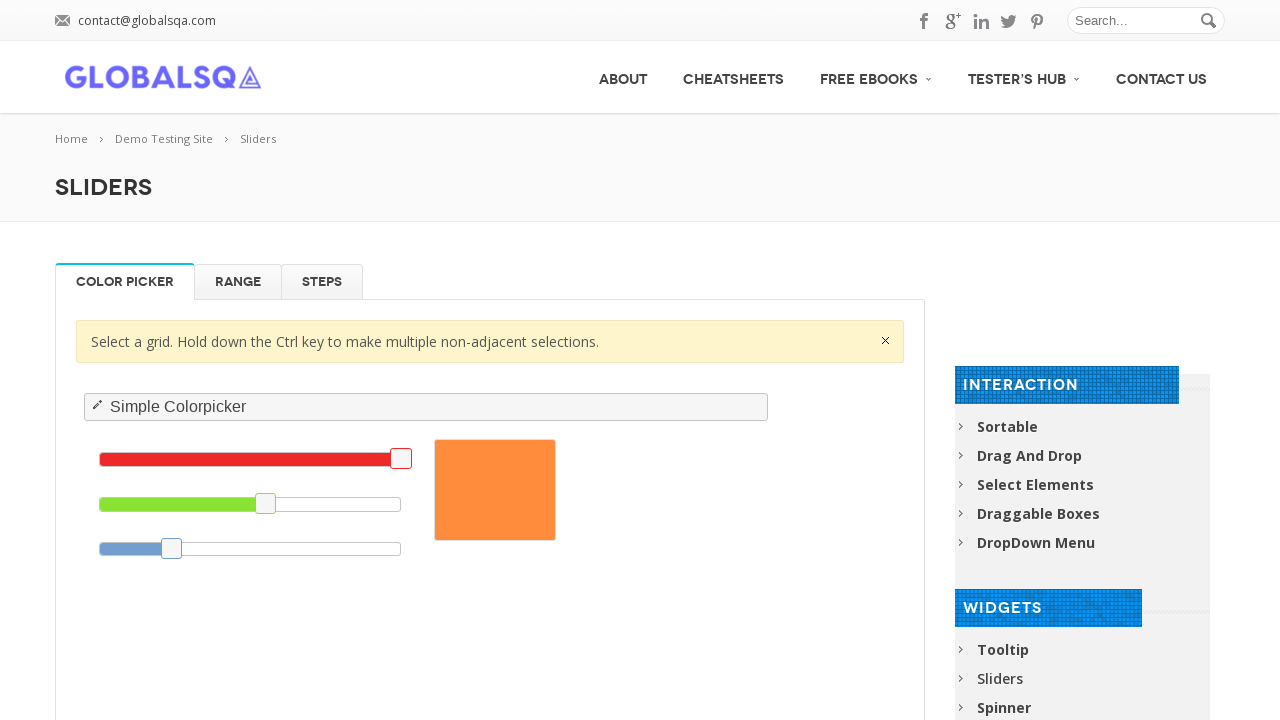

Located green slider tab/handle
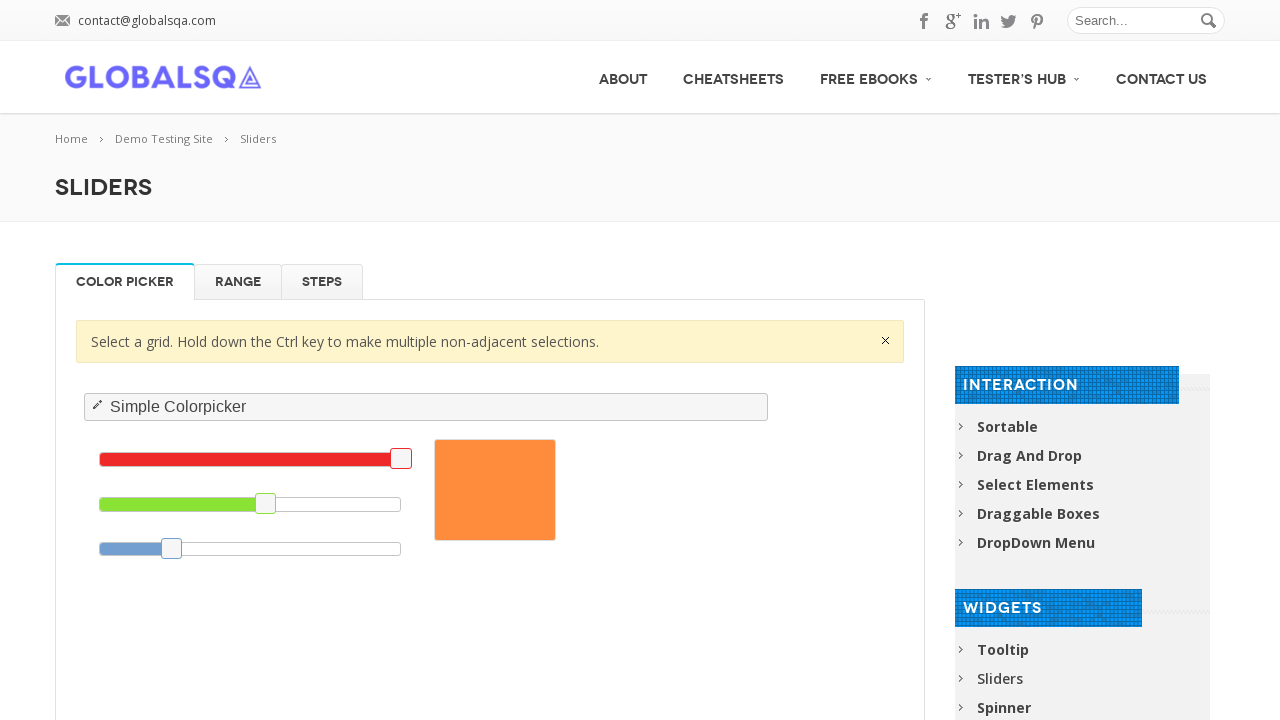

Located blue slider element
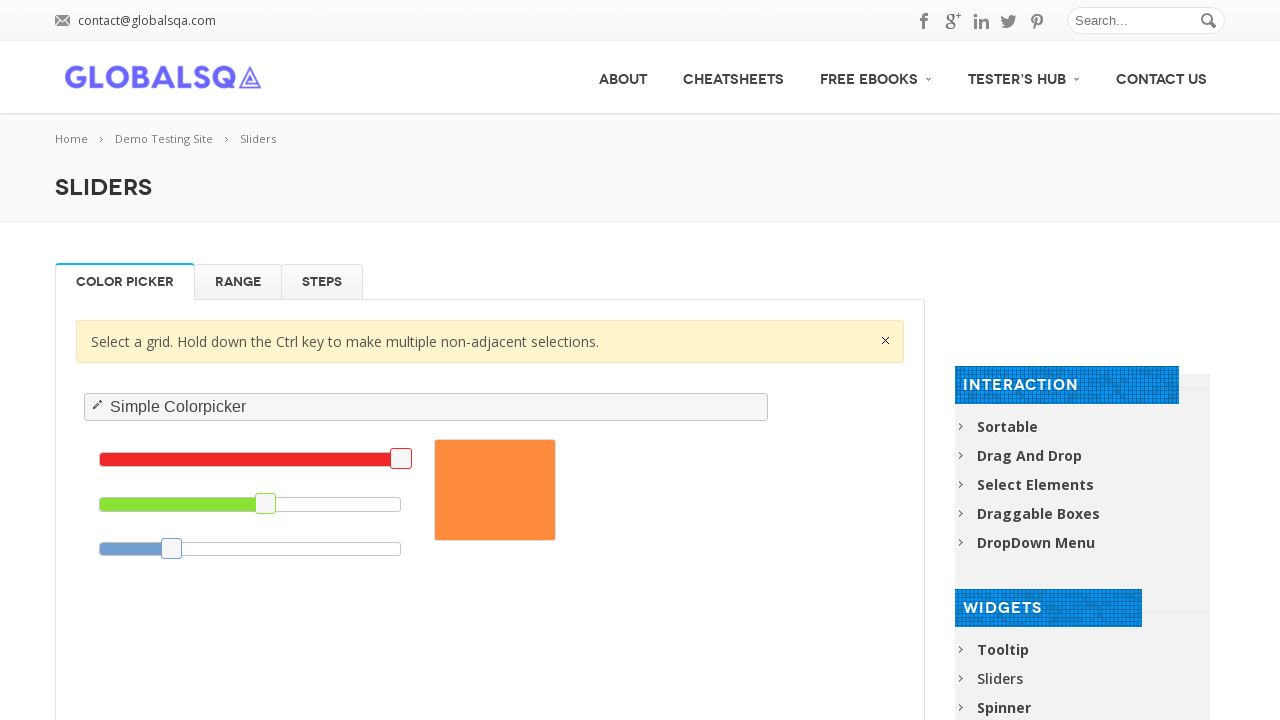

Located blue slider tab/handle
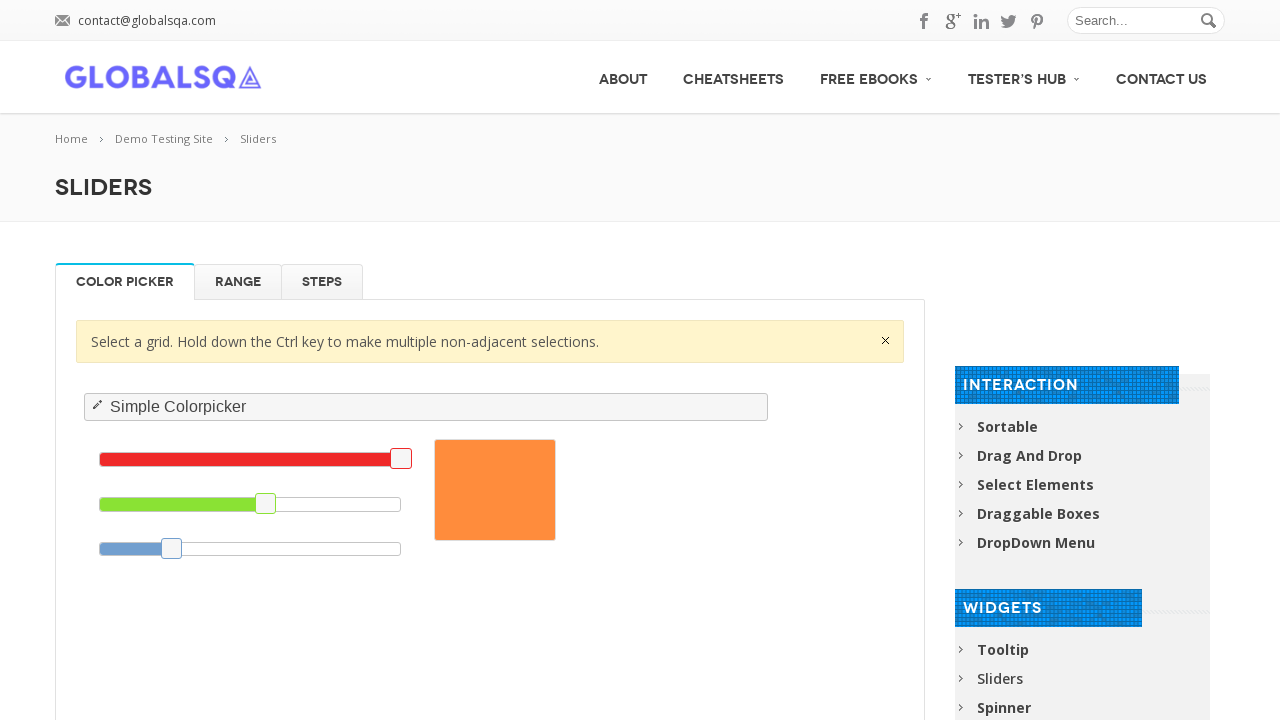

Moved red slider all the way to left (0%) at (100, 453)
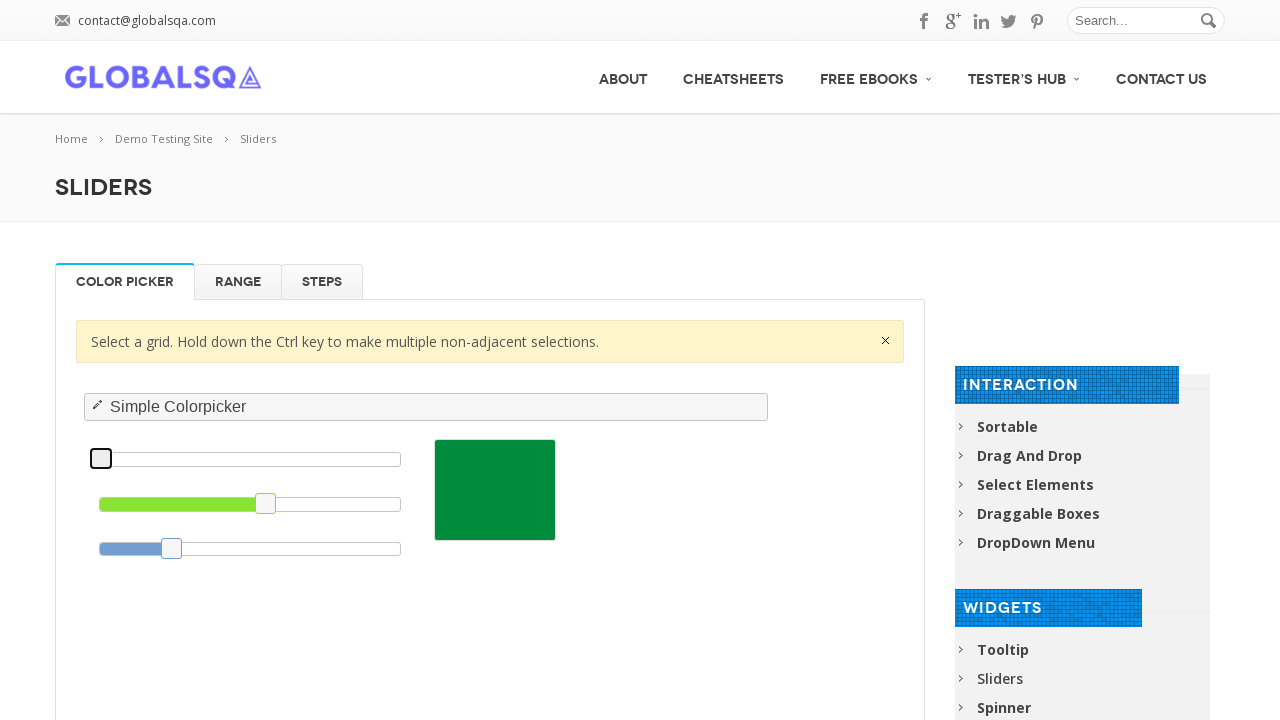

Moved green slider all the way to left (0%) at (100, 498)
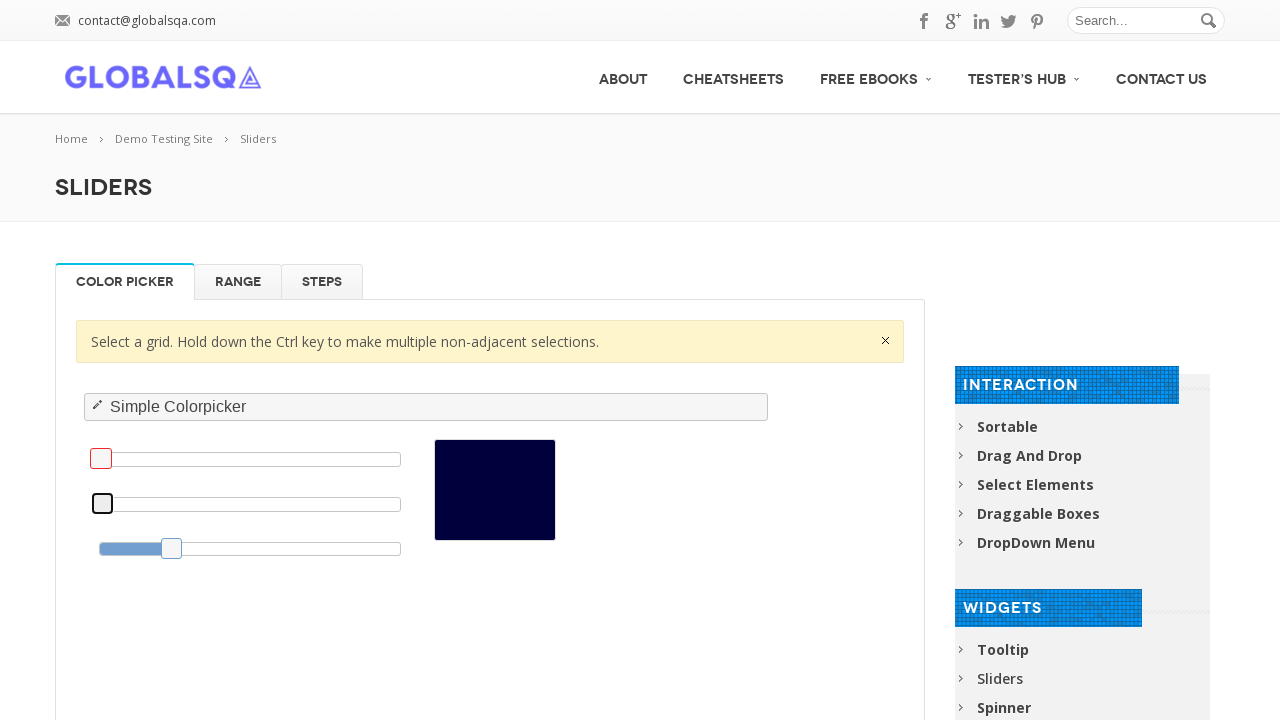

Retrieved green slider bounding box dimensions
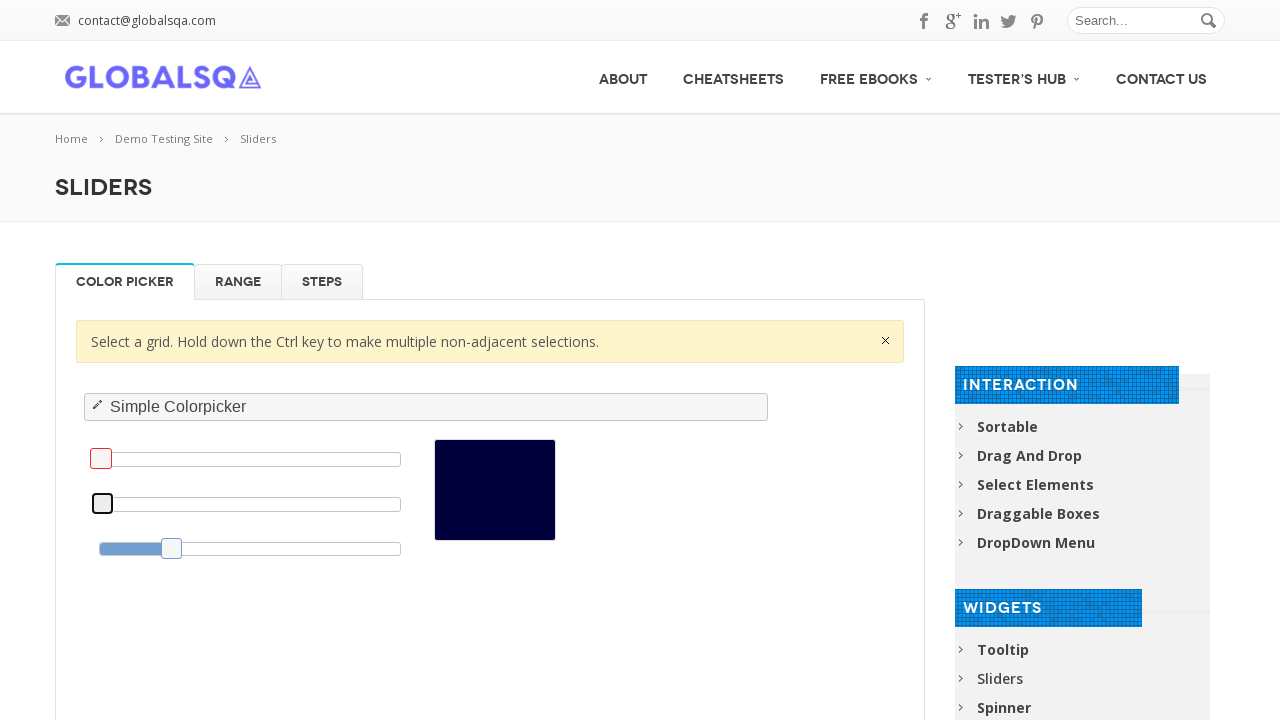

Calculated 70% position for green slider
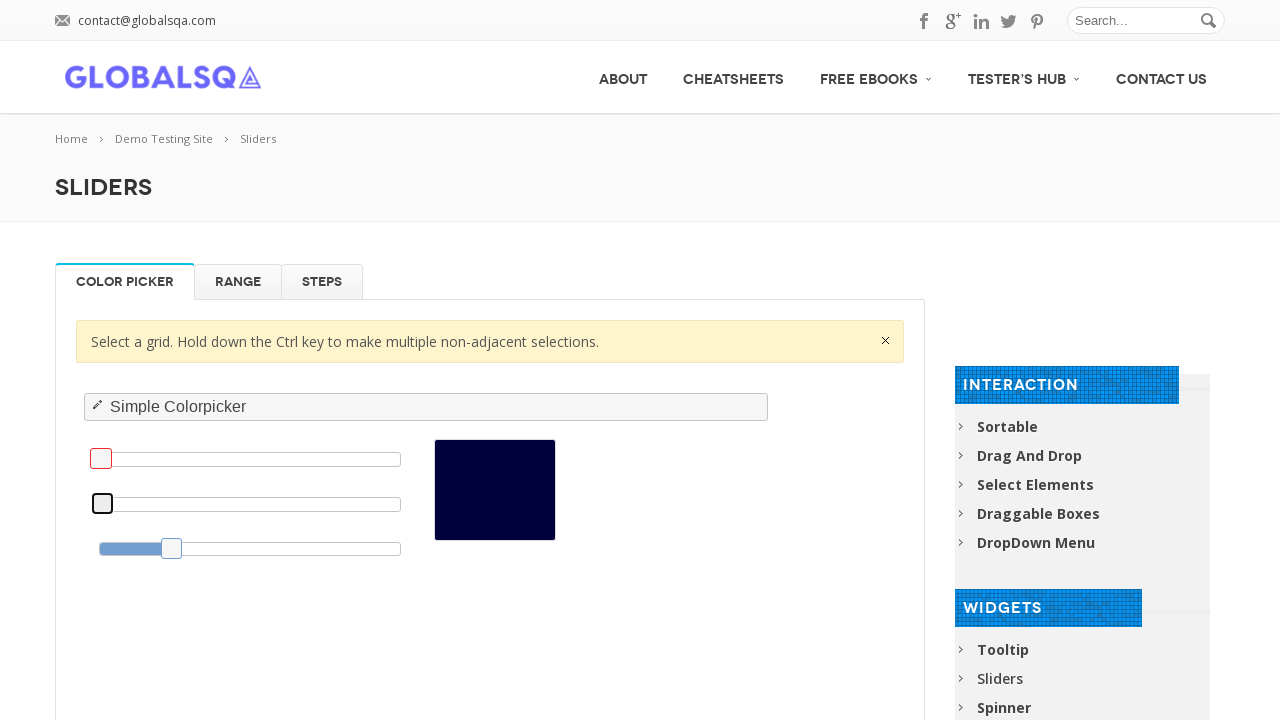

Moved green slider to 70% position at (311, 498)
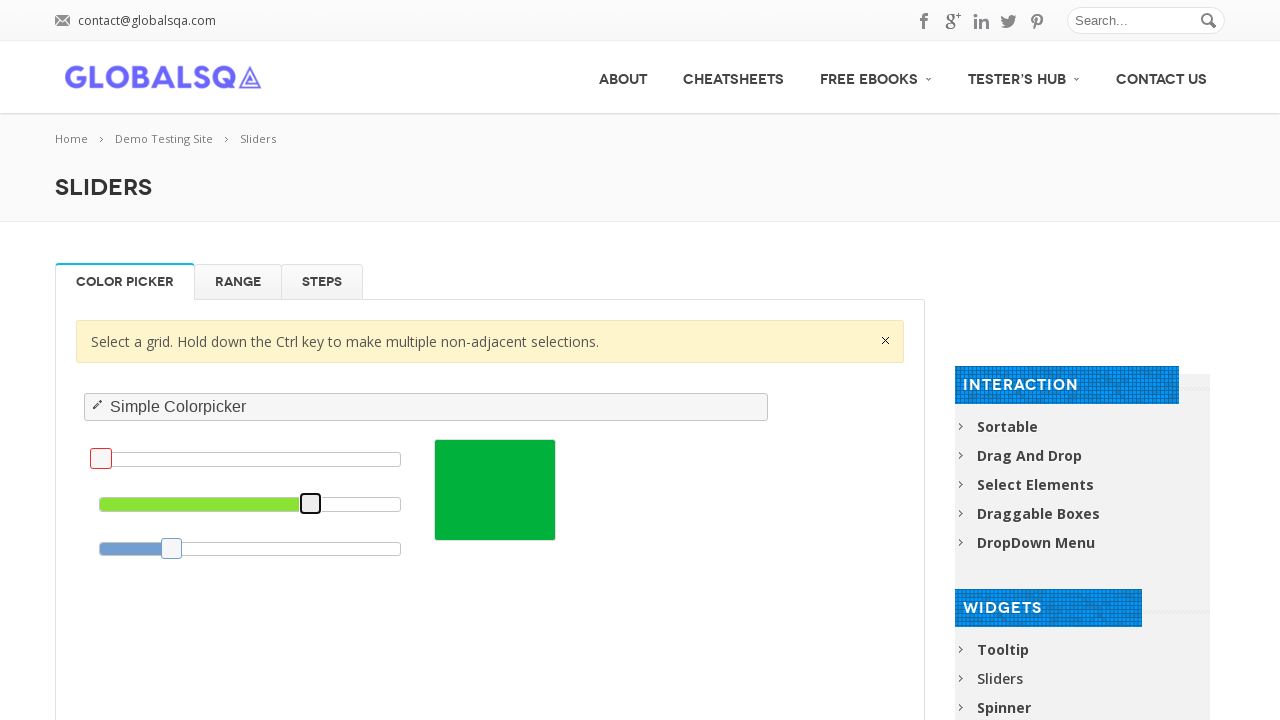

Retrieved blue slider bounding box dimensions
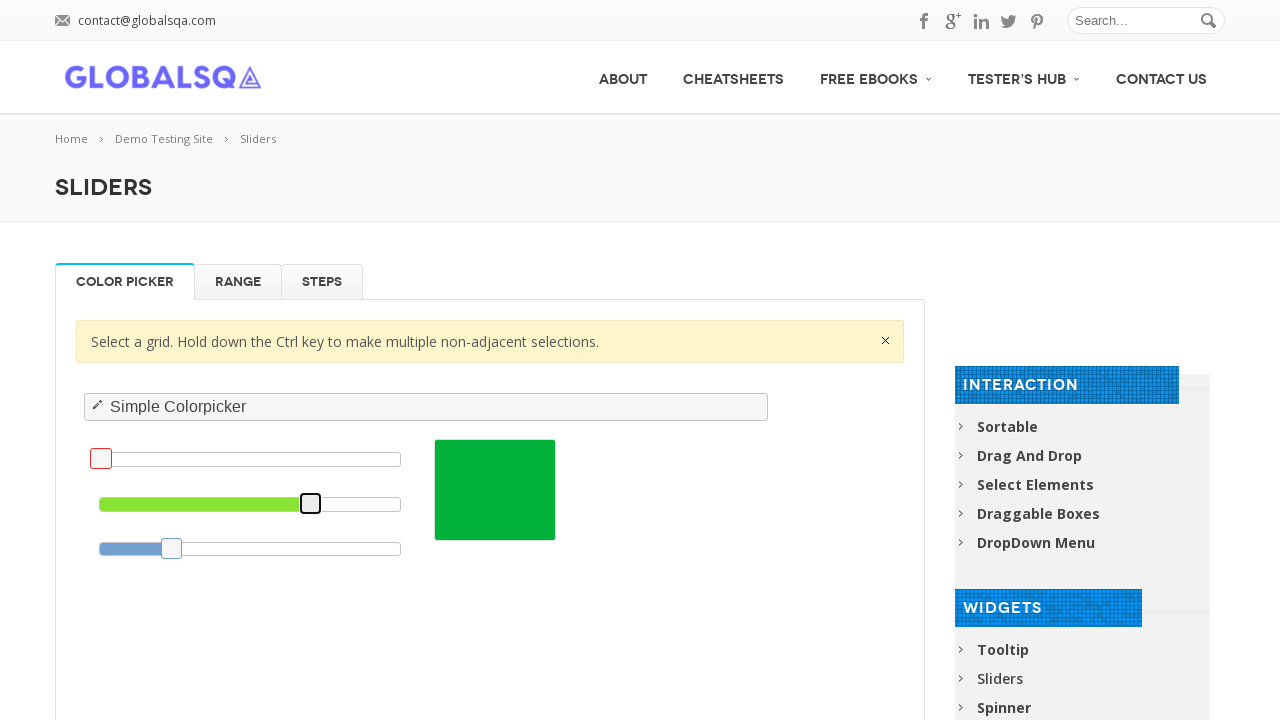

Calculated 70% position for blue slider
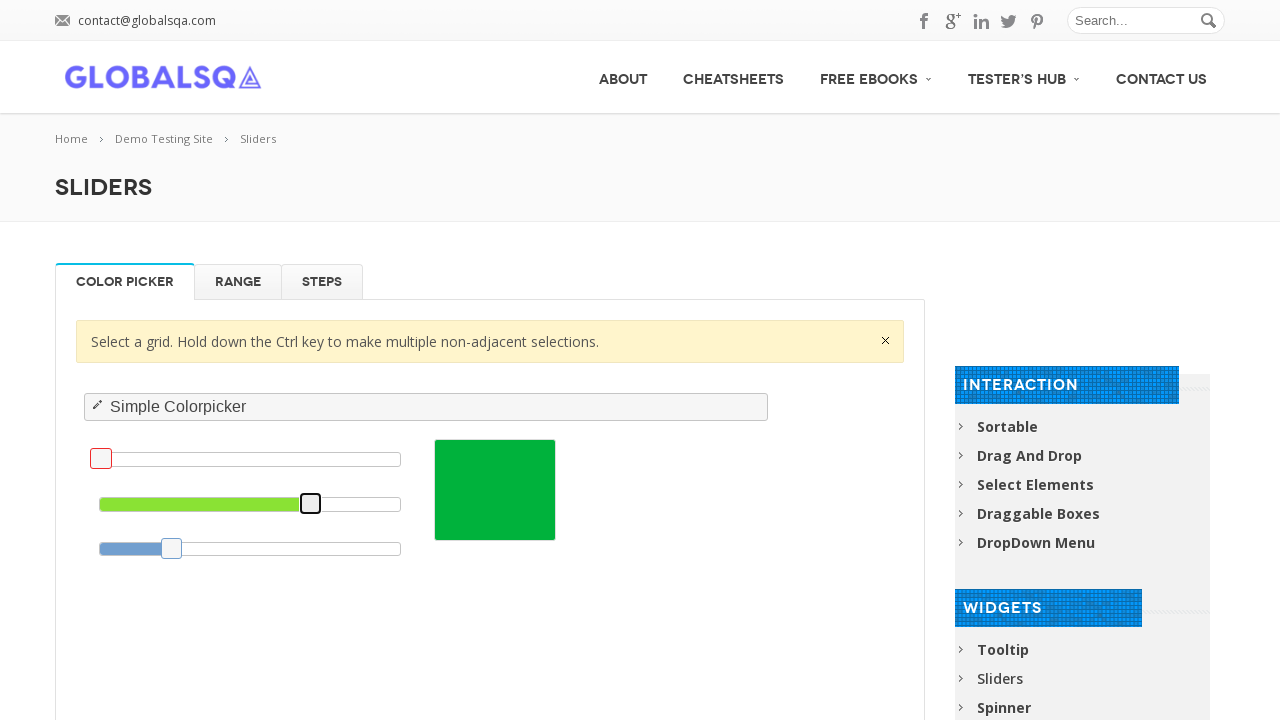

Moved blue slider to 70% position at (311, 543)
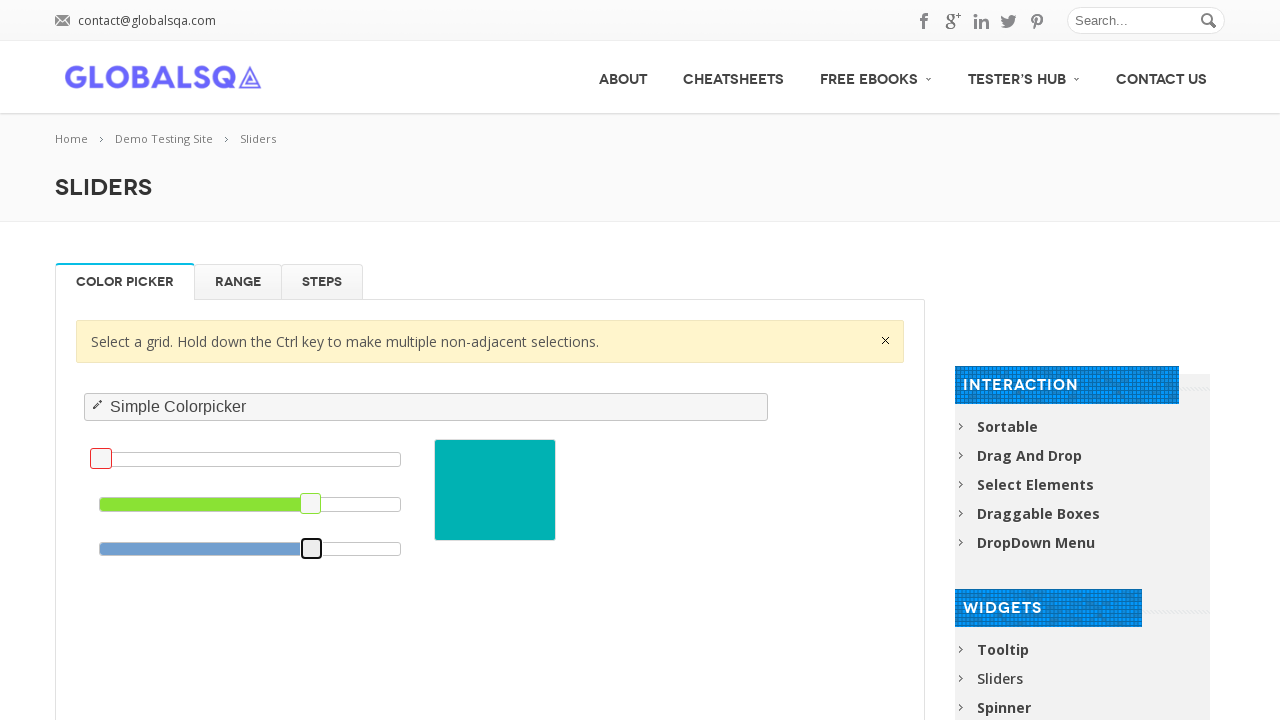

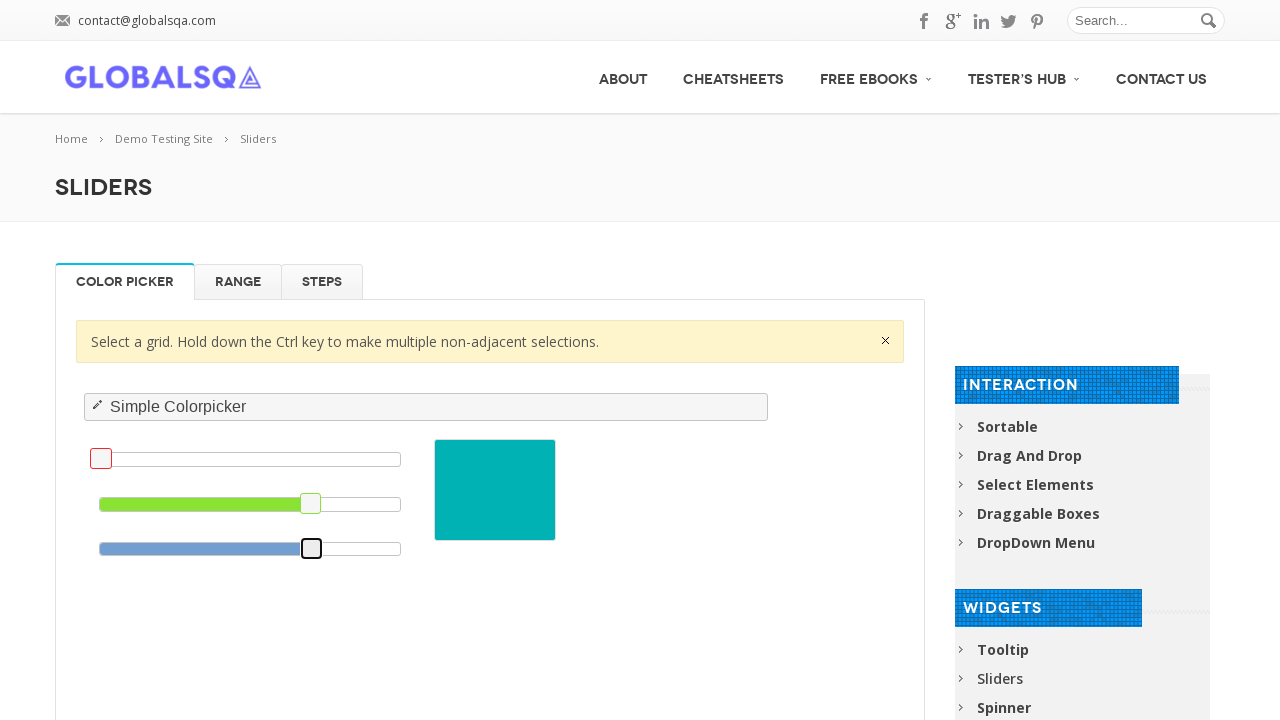